Tests JavaScript prompt alert handling by clicking a button to trigger a prompt, entering text, dismissing the alert, and verifying the result message

Starting URL: https://the-internet.herokuapp.com/javascript_alerts

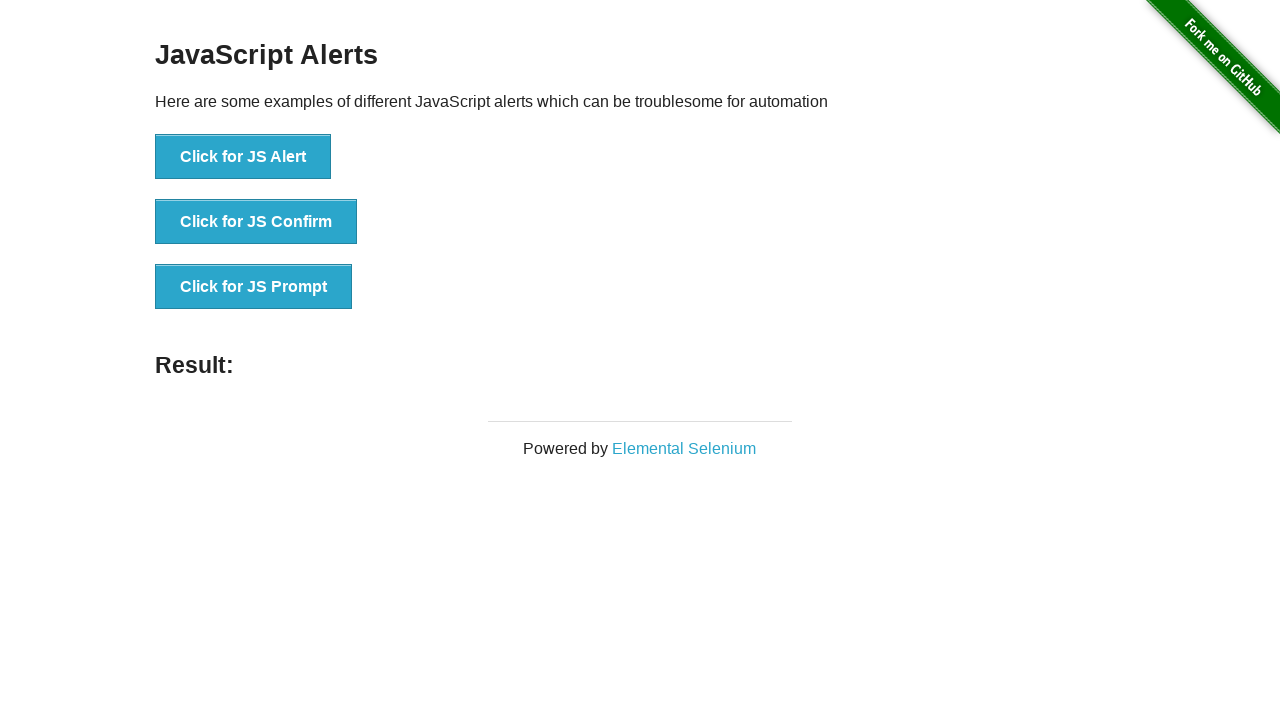

Clicked the JS Prompt button at (254, 287) on button[onclick="jsPrompt()"]
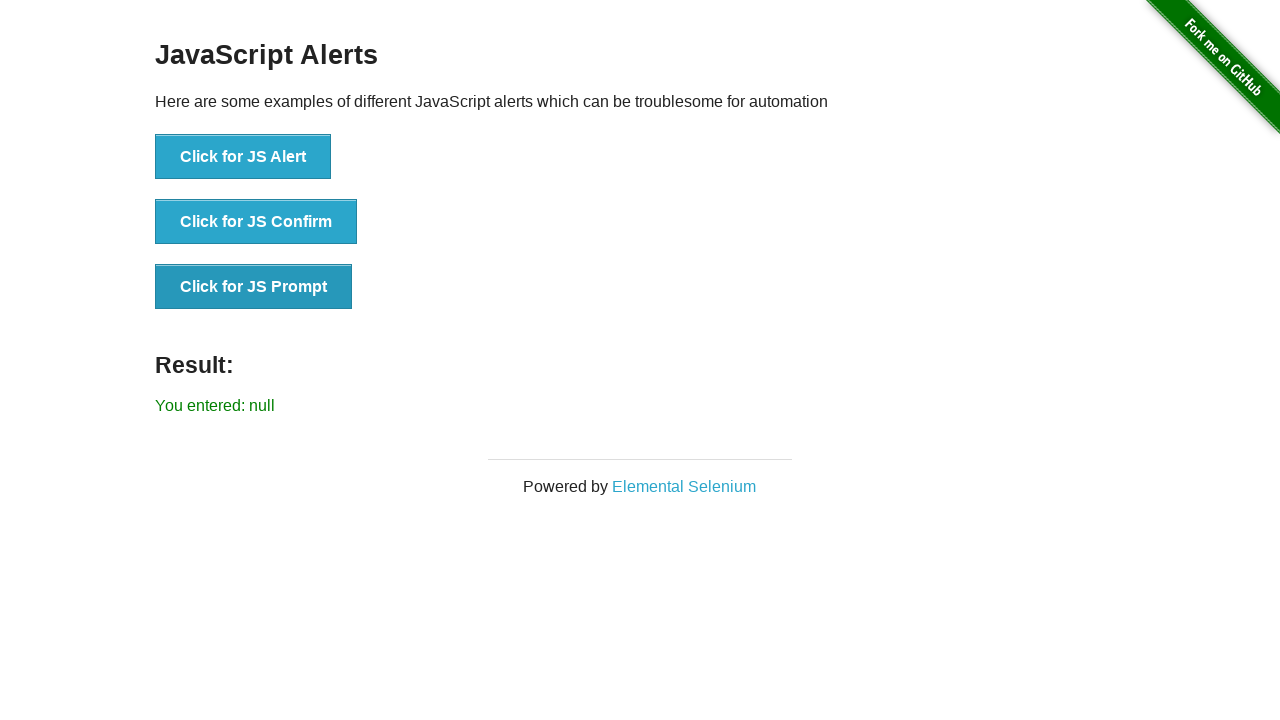

Set up dialog handler to dismiss prompts
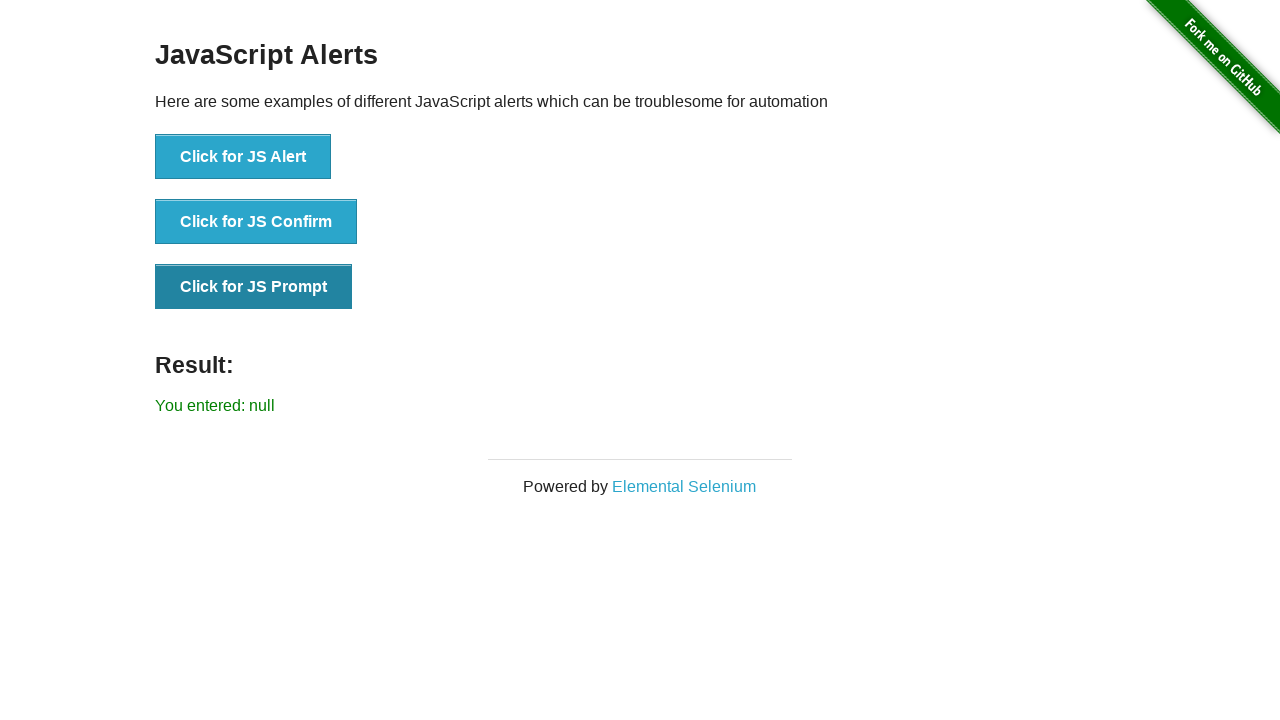

Clicked the JS Prompt button to trigger dialog with handler attached at (254, 287) on button[onclick="jsPrompt()"]
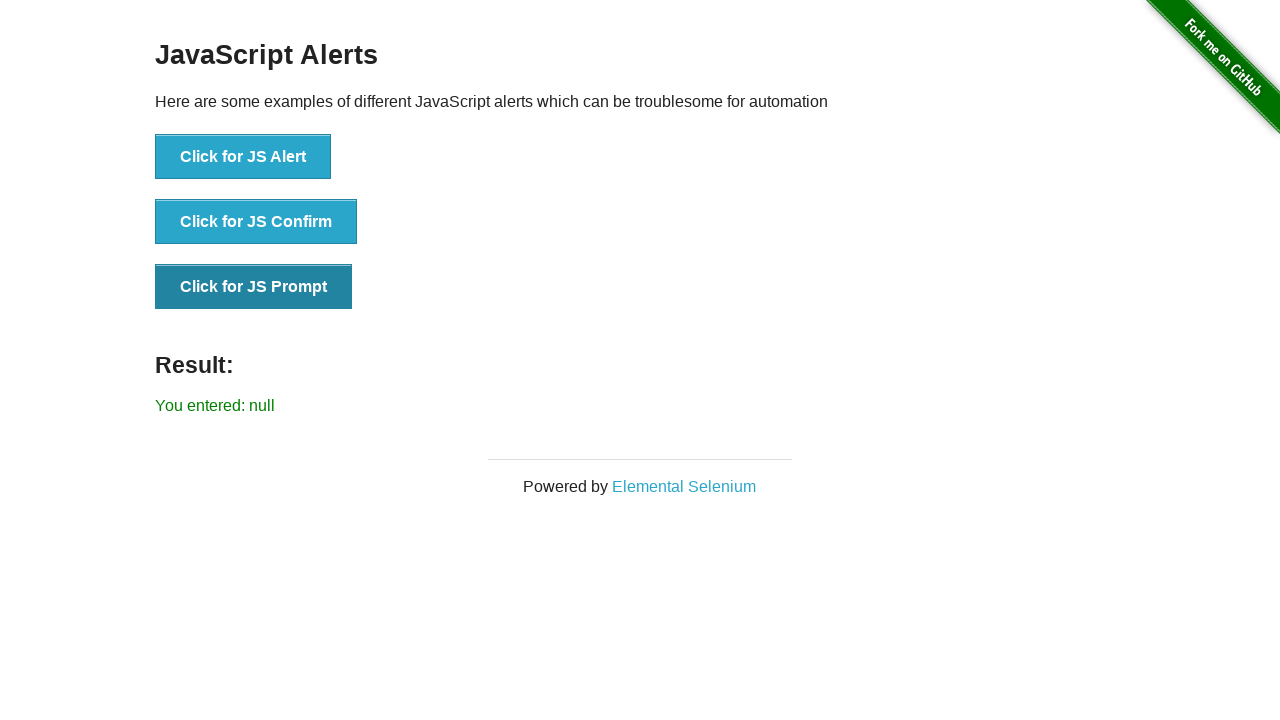

Result message element appeared
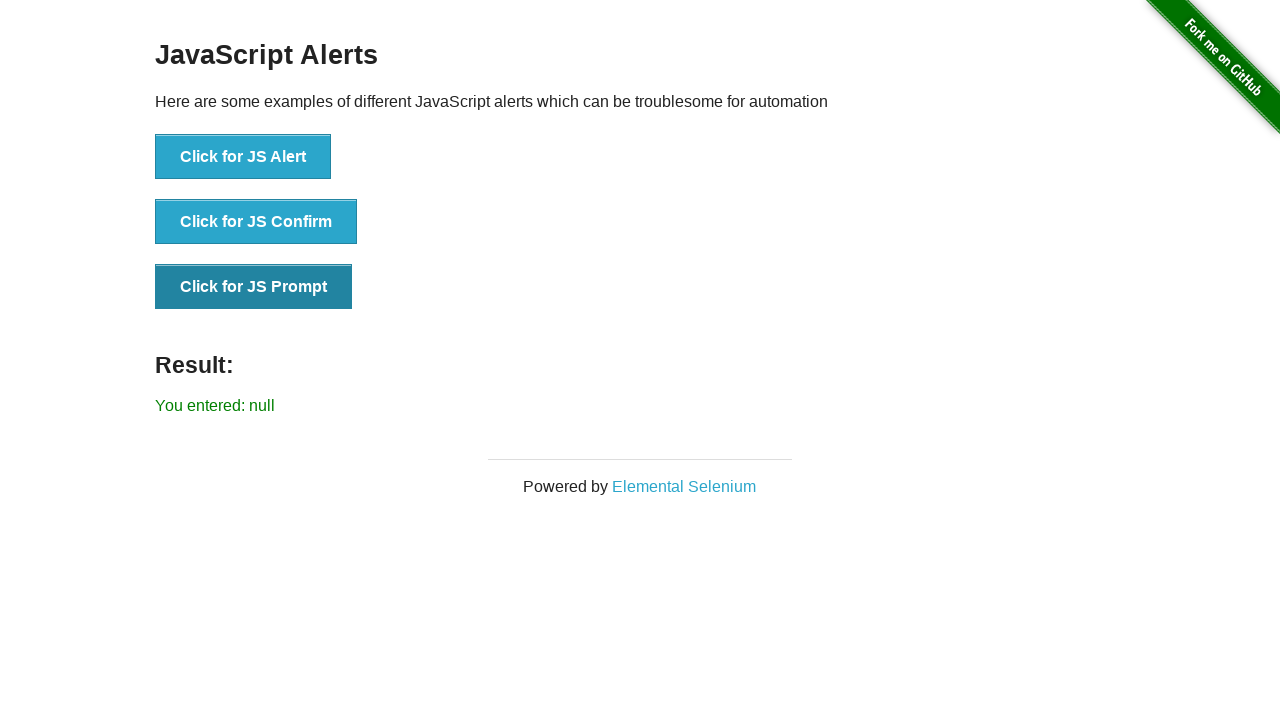

Retrieved result text: 'You entered: null'
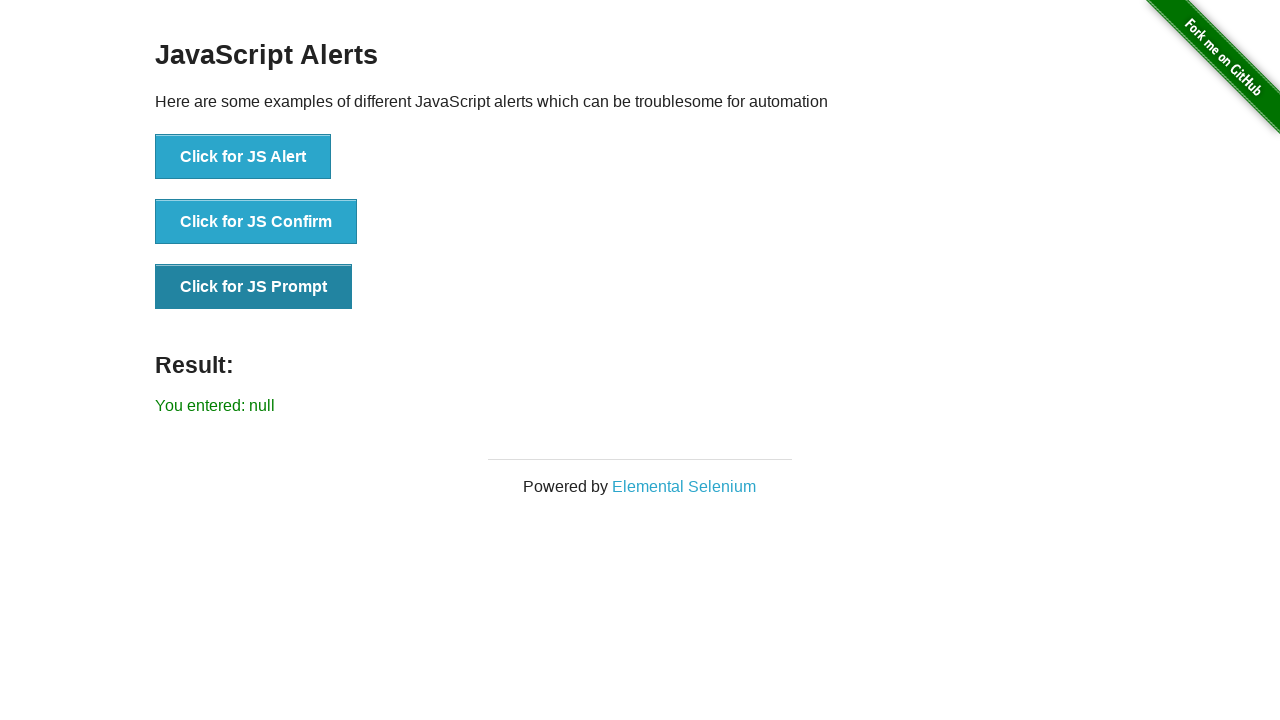

Verified result text matches expected value 'You entered: null'
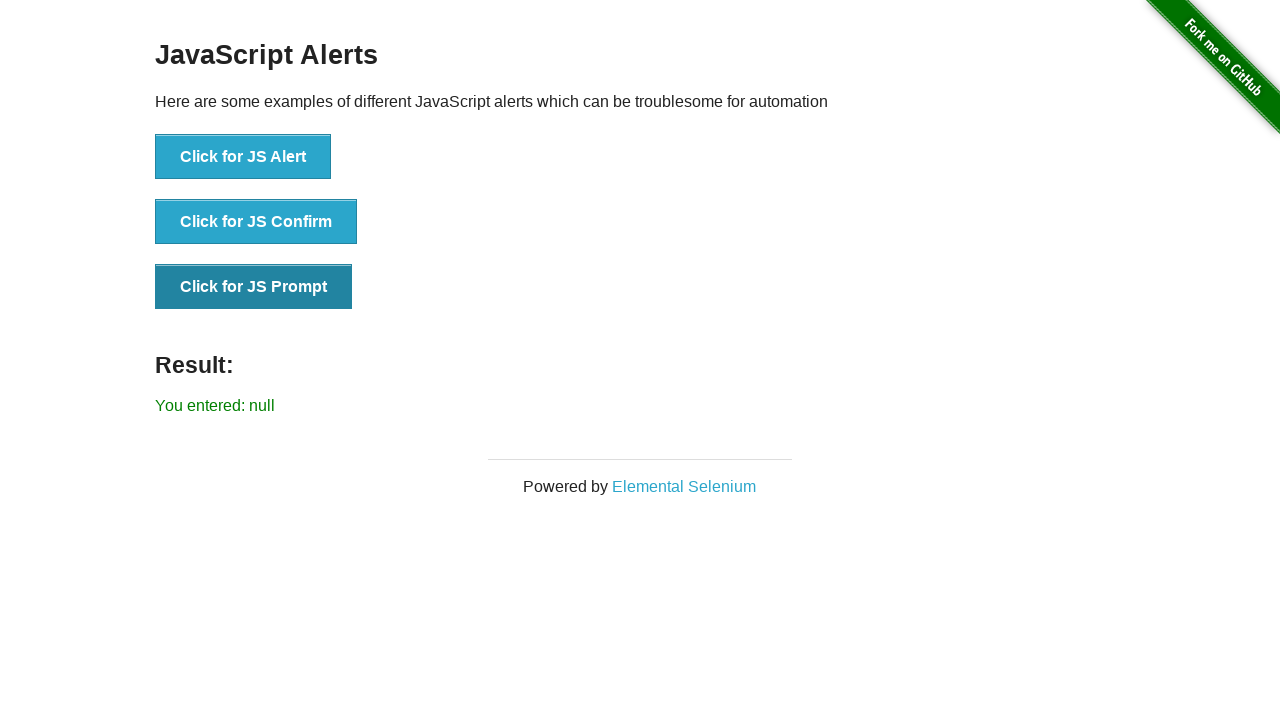

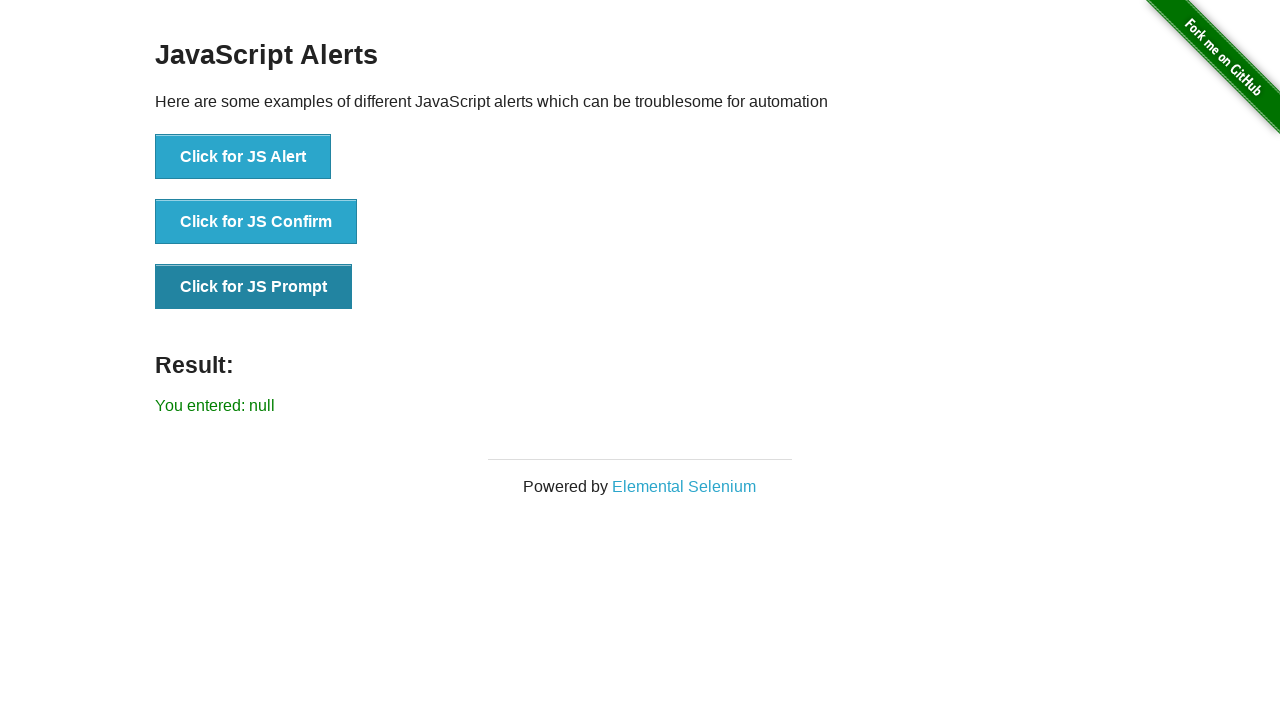